Tests auto-suggest dropdown functionality by typing partial text and selecting a specific option from the suggestions

Starting URL: https://rahulshettyacademy.com/dropdownsPractise/

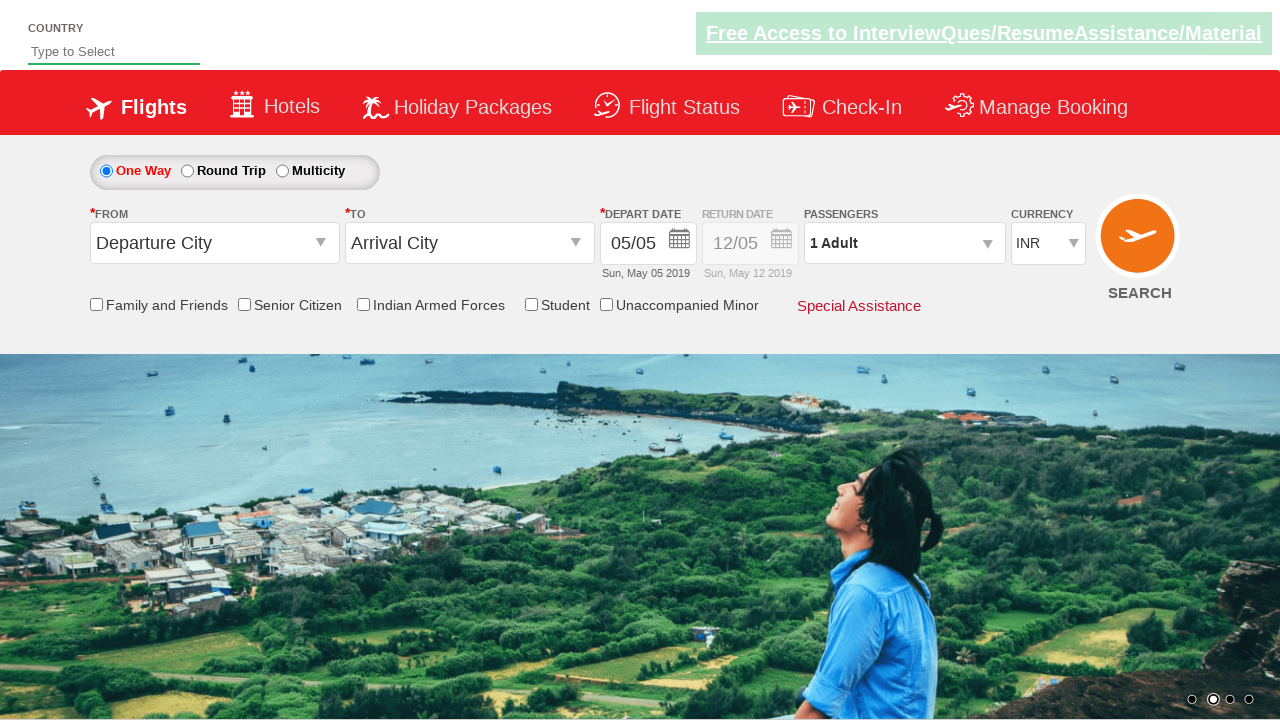

Typed 'aus' in auto-suggest field on #autosuggest
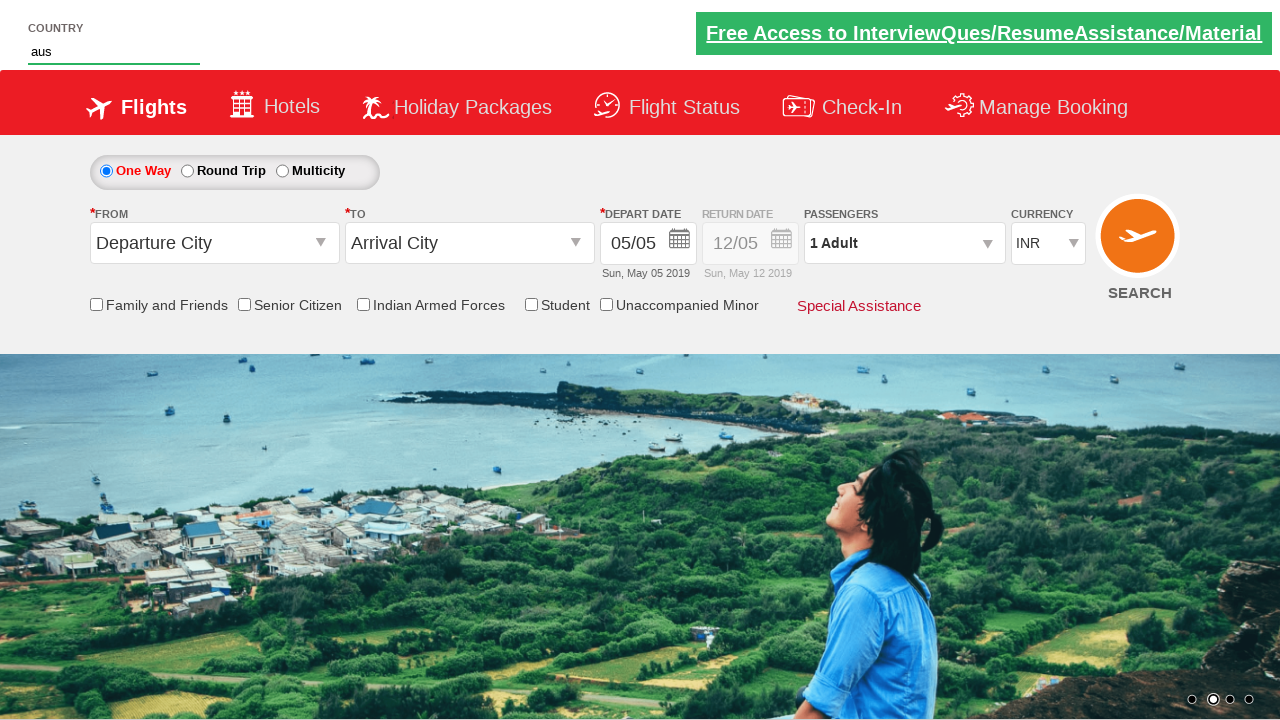

Dropdown suggestions appeared
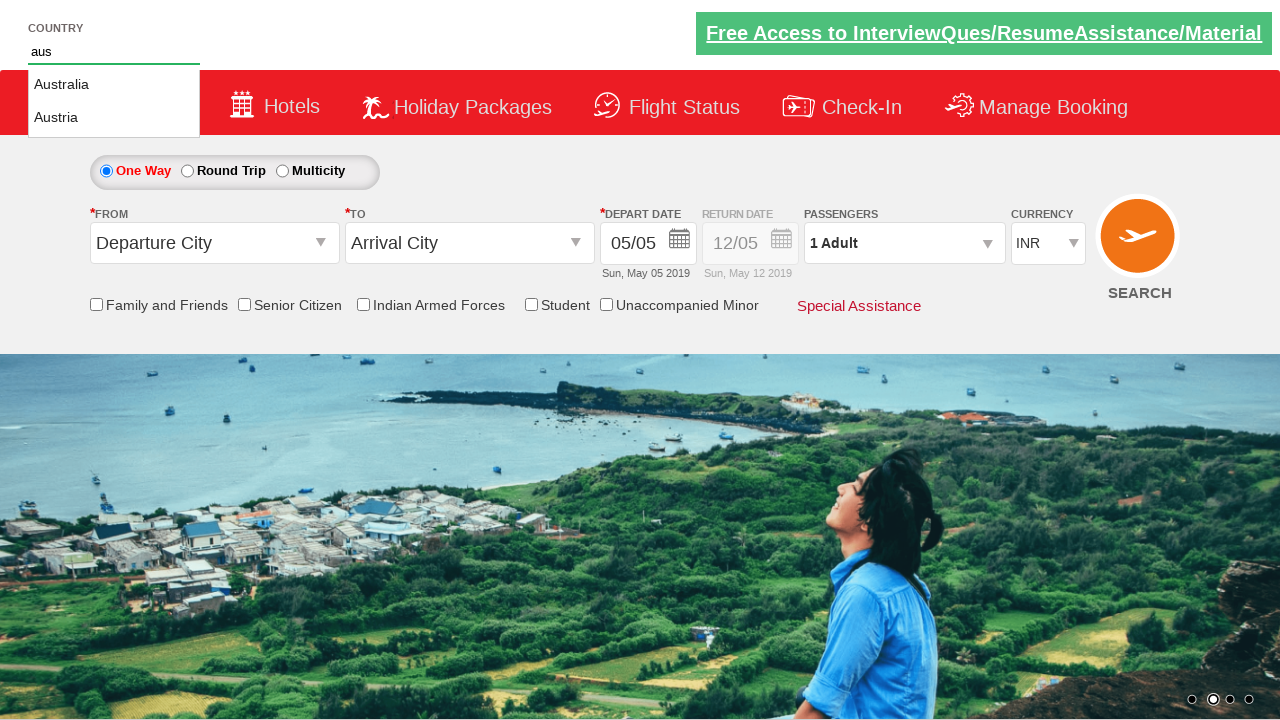

Selected 'Austria' from dropdown suggestions at (114, 118) on li.ui-menu-item a >> nth=1
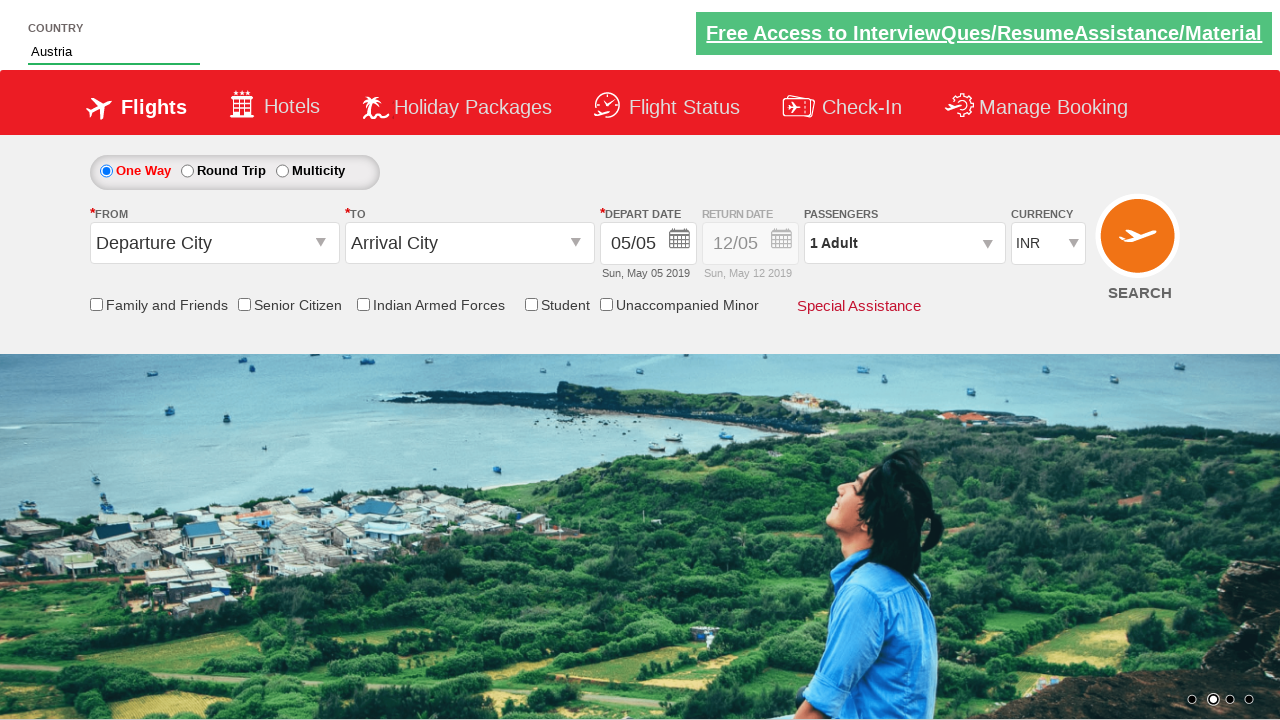

Retrieved selected value: None
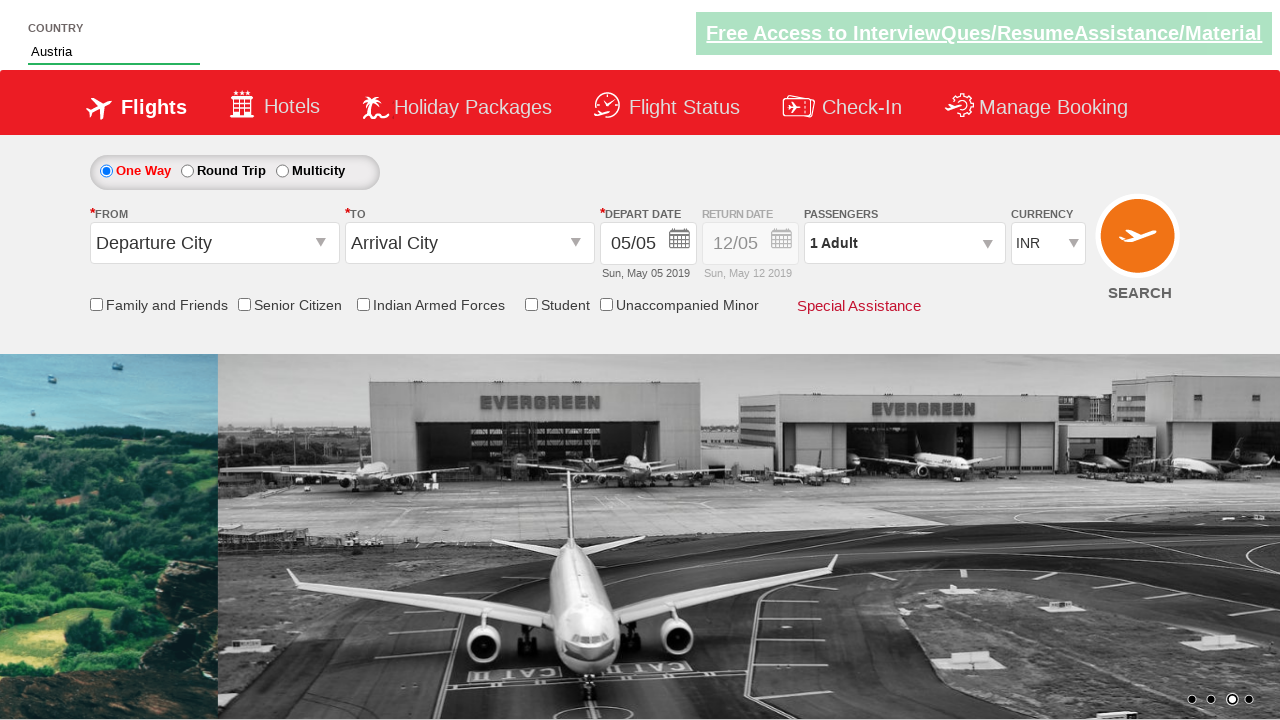

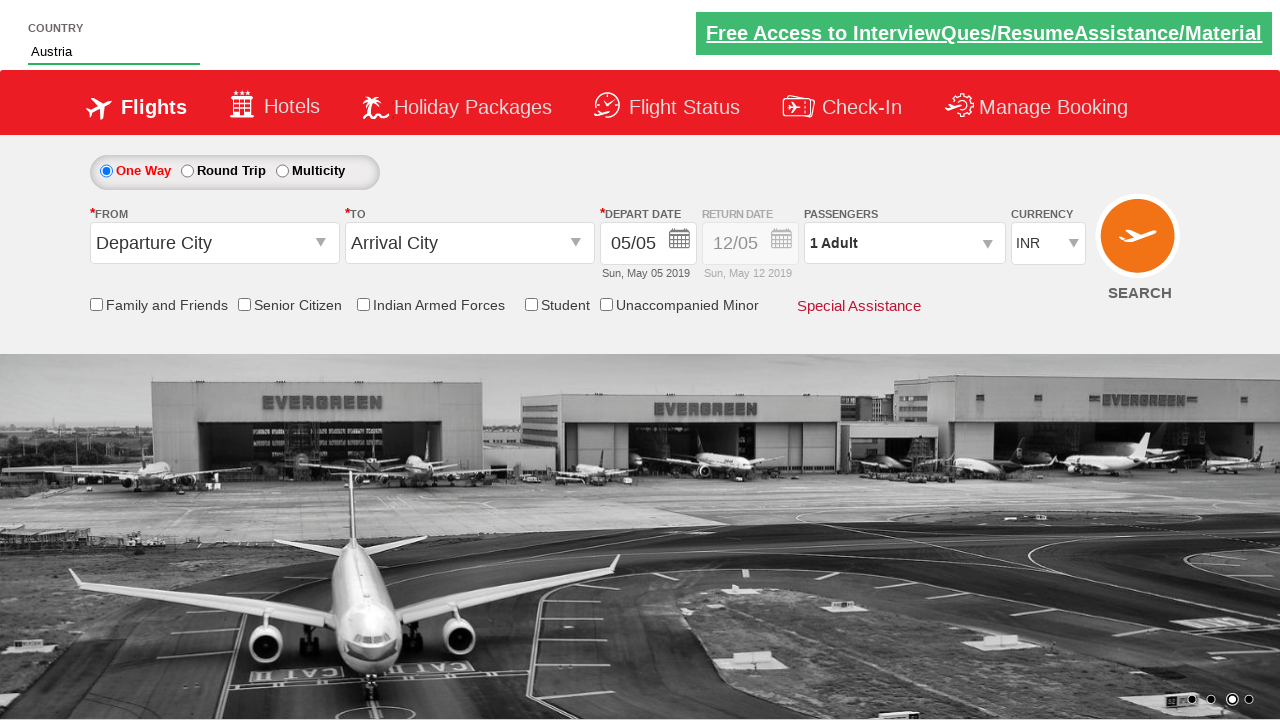